Tests a primary care patient registration form by filling out caregiver information and patient details including name, PHN, and date of birth for registering a person in someone's care.

Starting URL: https://healthbc--hlthbcqax.sandbox.my.site.com/primarycarepatientregistration/s/

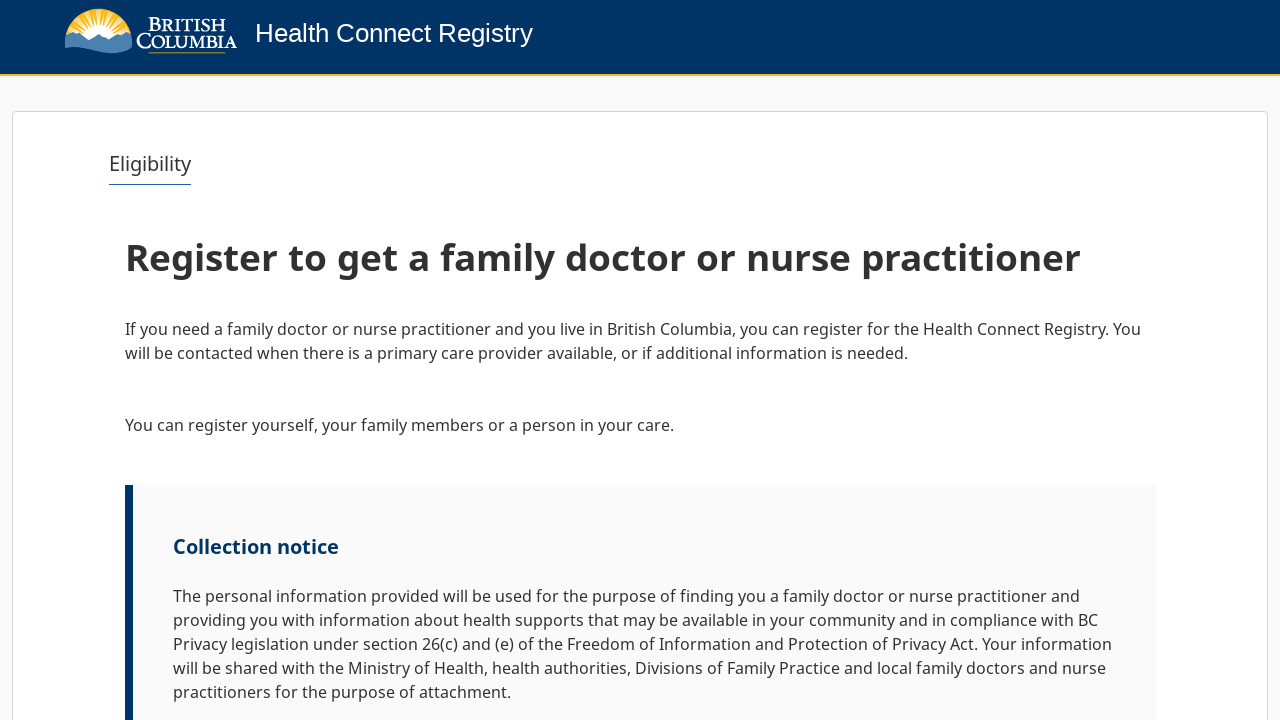

Clicked Next button to proceed at (1092, 660) on internal:role=button[name="Next"i]
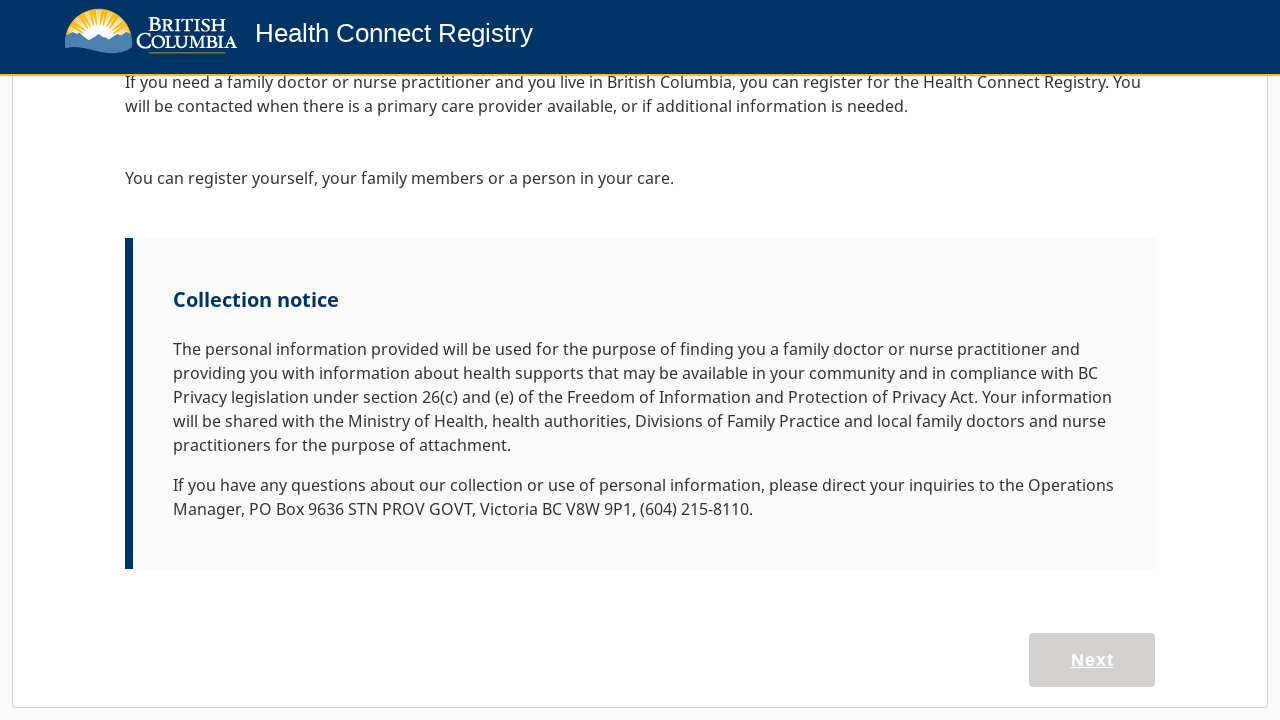

Selected 'Register a person in my care' option at (901, 611) on internal:role=button[name="Register a person in my care"i]
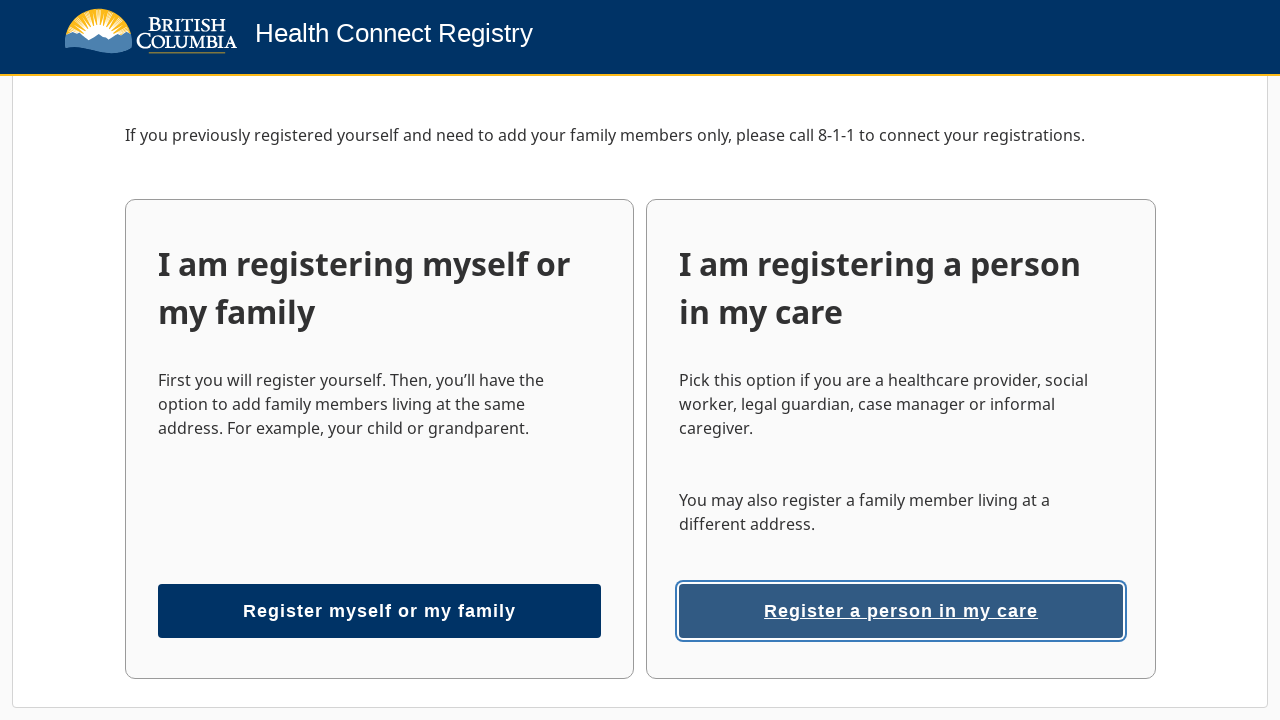

Clicked relationship type dropdown at (375, 360) on internal:role=combobox[name="Your relationship to this"i]
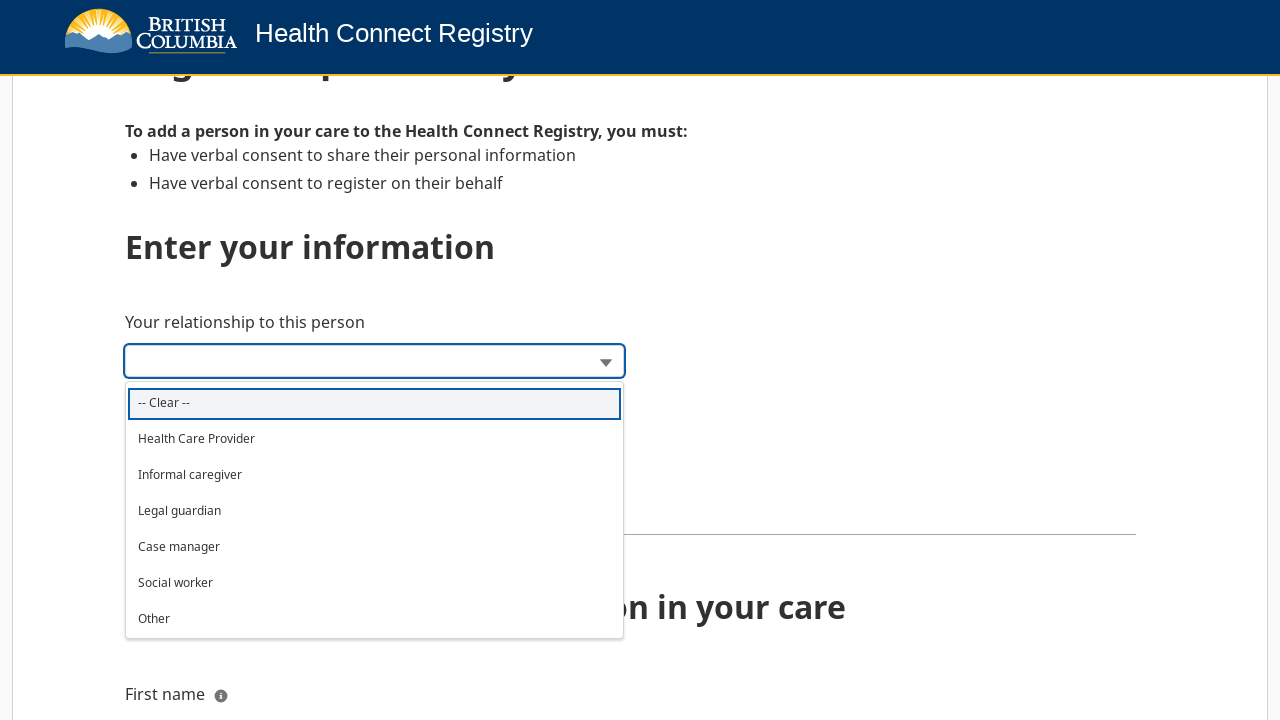

Selected 'Case manager' as relationship type at (179, 546) on internal:text="Case manager"i
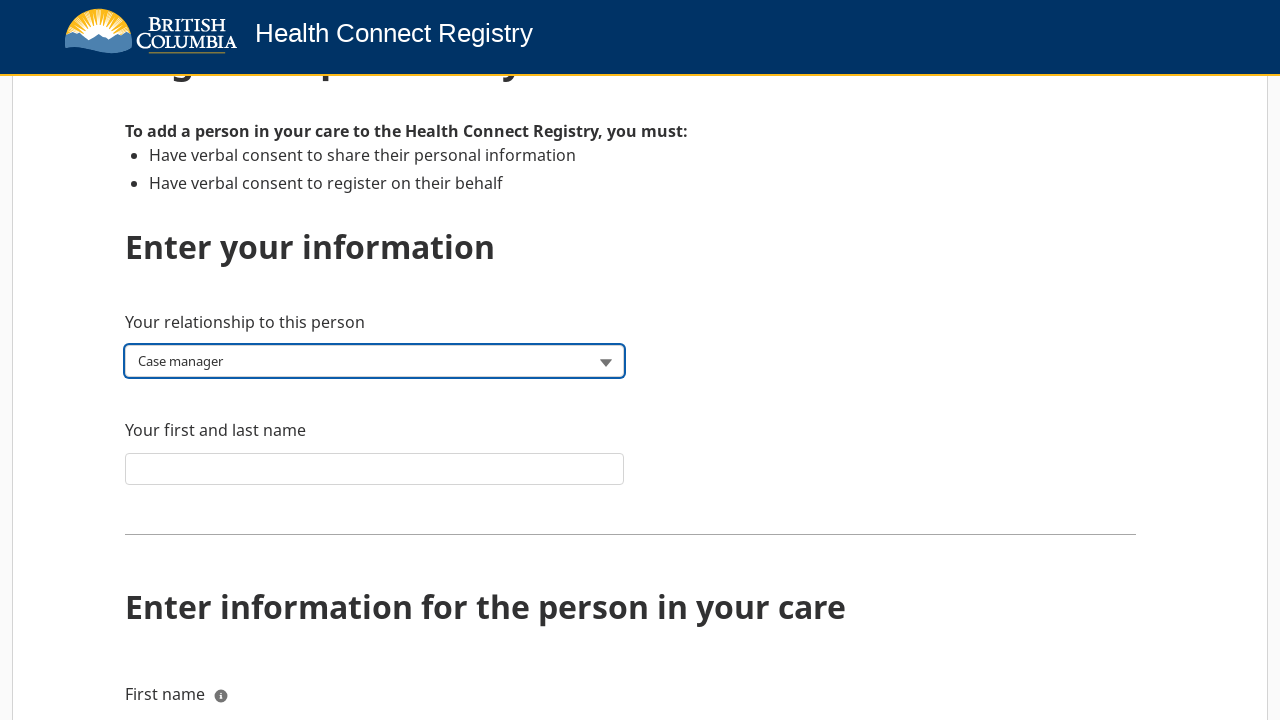

Clicked caregiver name field at (375, 468) on internal:label="Your first and last name"i
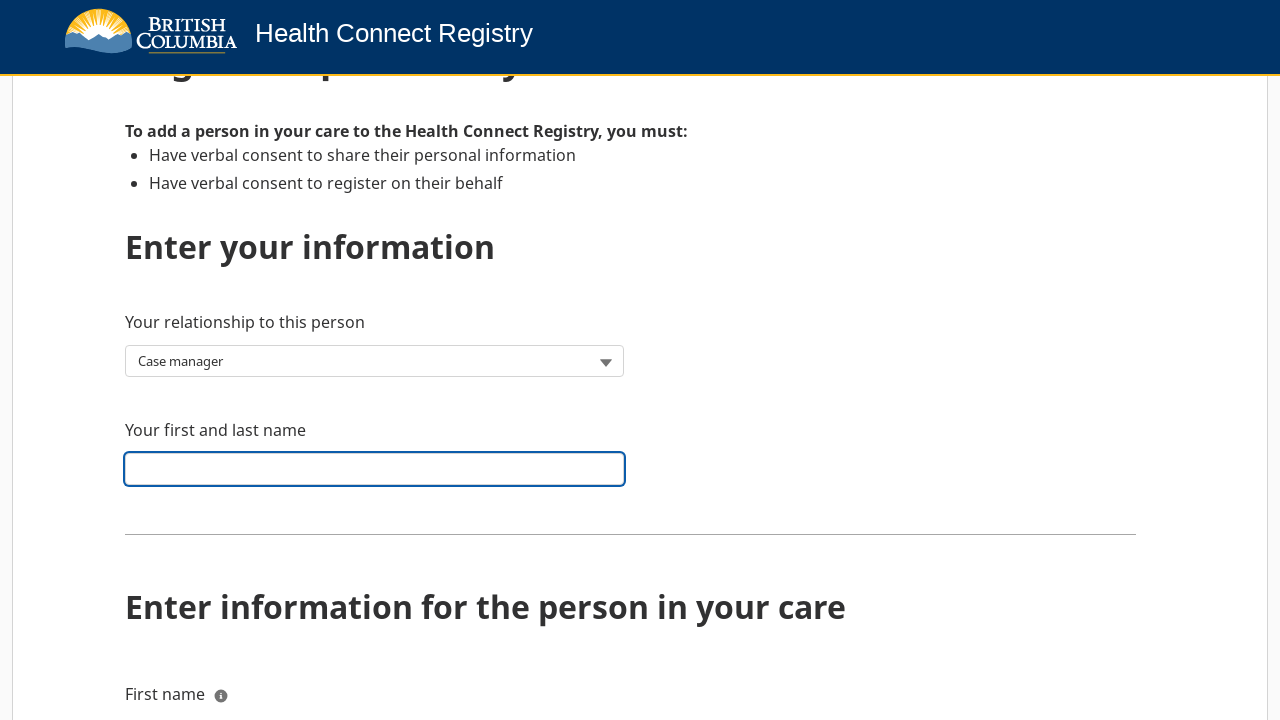

Filled caregiver name with 'Maria Thompson Care Manager' on internal:label="Your first and last name"i
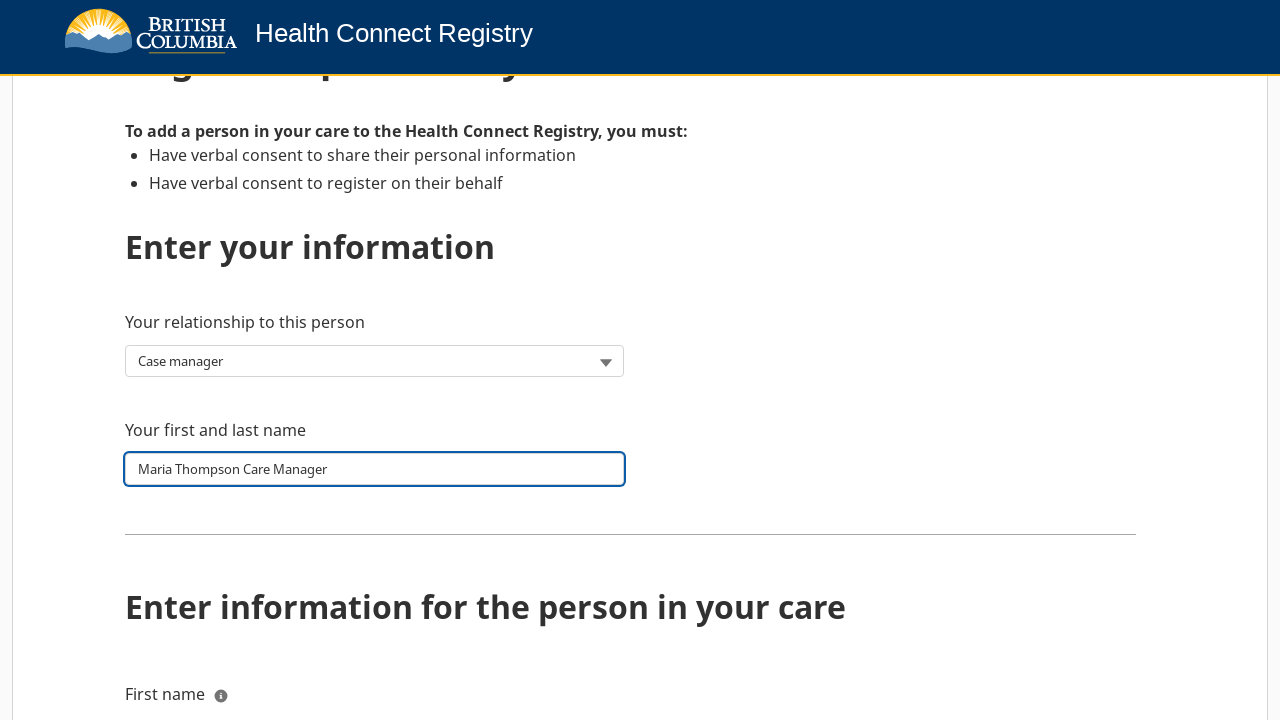

Clicked patient first name field at (375, 704) on internal:label="First name"s
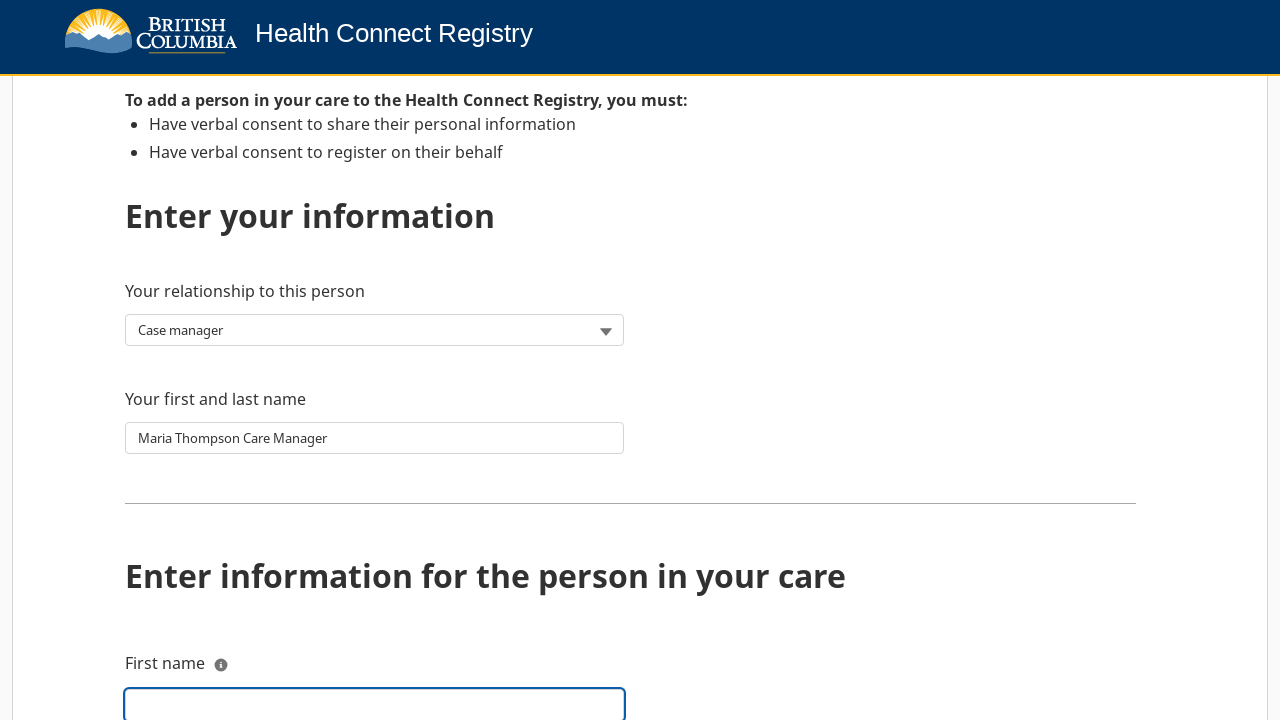

Filled patient first name with 'Kenton' on internal:label="First name"s
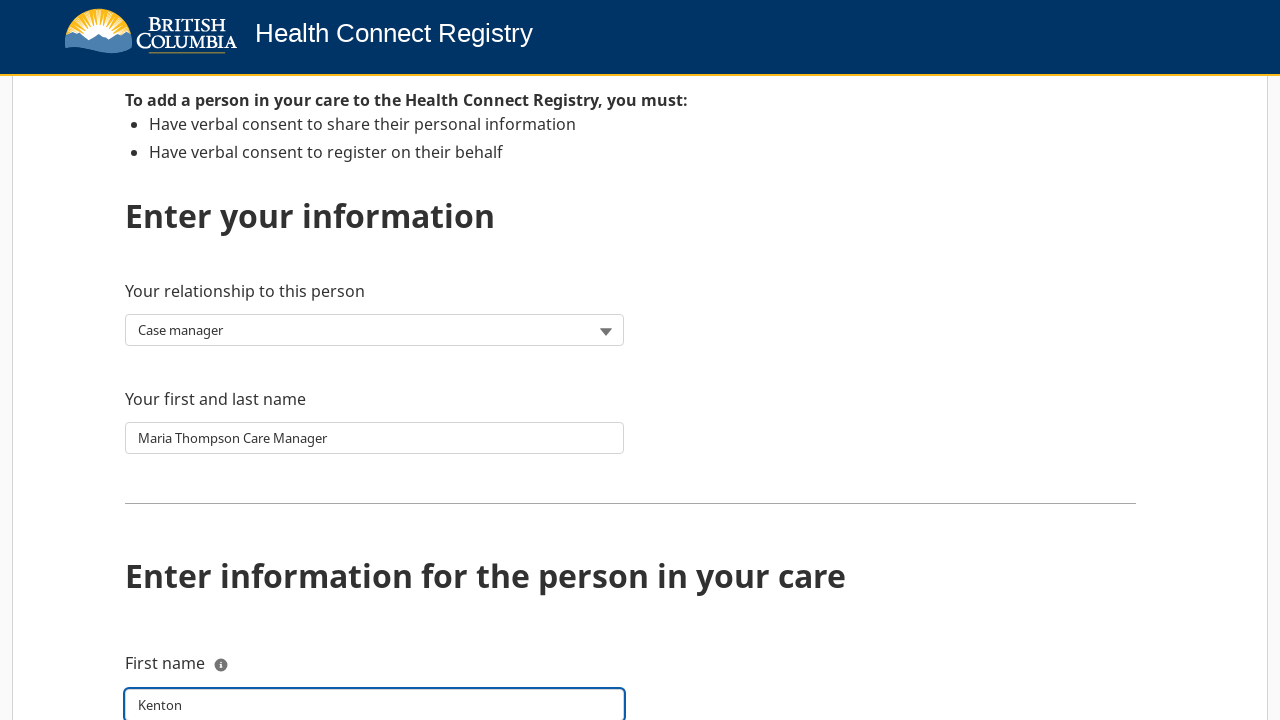

Clicked patient last name field at (375, 361) on internal:label="Last name"s
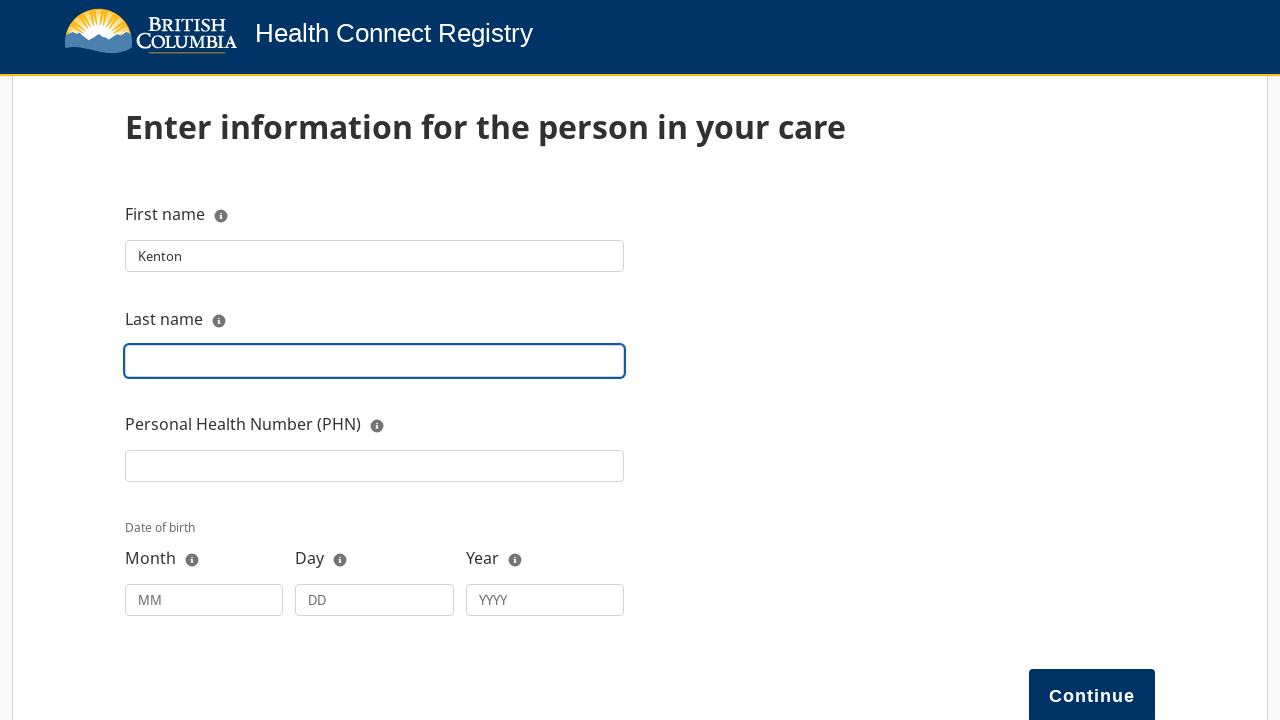

Filled patient last name with 'Troup' on internal:label="Last name"s
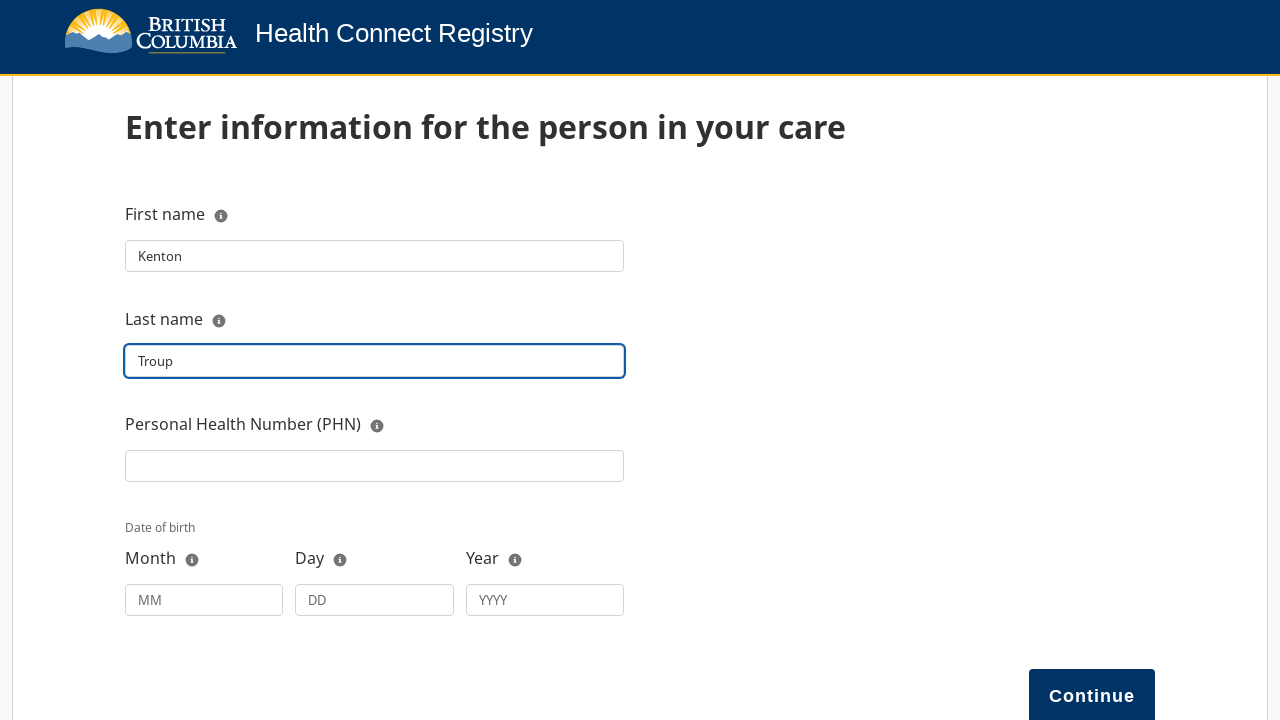

Clicked Personal Health Number (PHN) field at (375, 466) on internal:label="Personal Health Number (PHN)"s
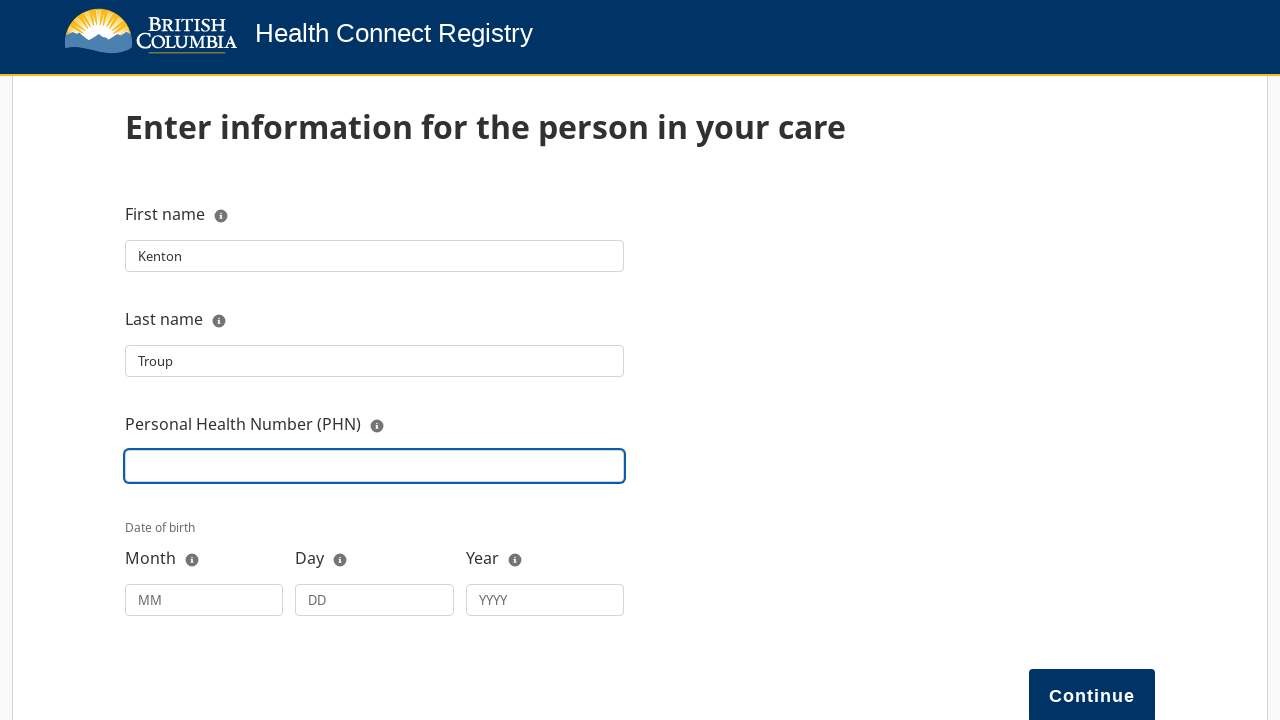

Filled PHN with '9873010088' on internal:label="Personal Health Number (PHN)"s
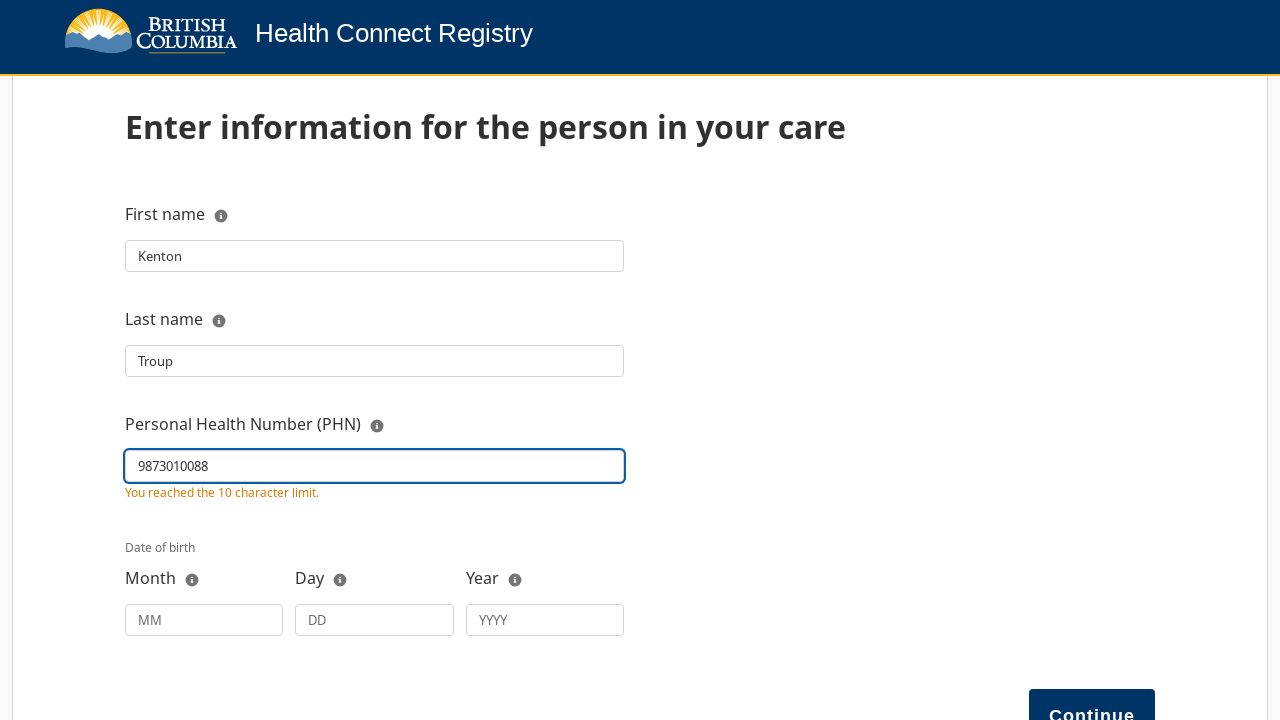

Clicked date of birth month field at (204, 620) on internal:attr=[placeholder="MM"i]
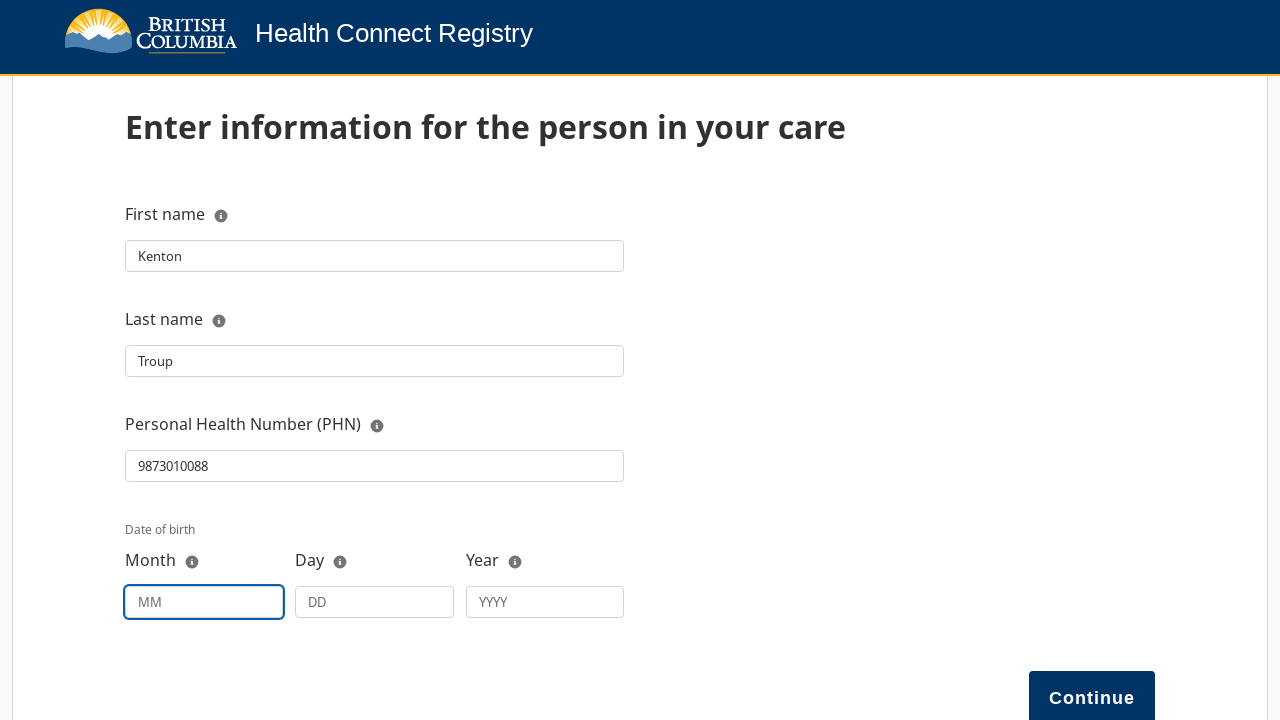

Filled date of birth month with '12' on internal:attr=[placeholder="MM"i]
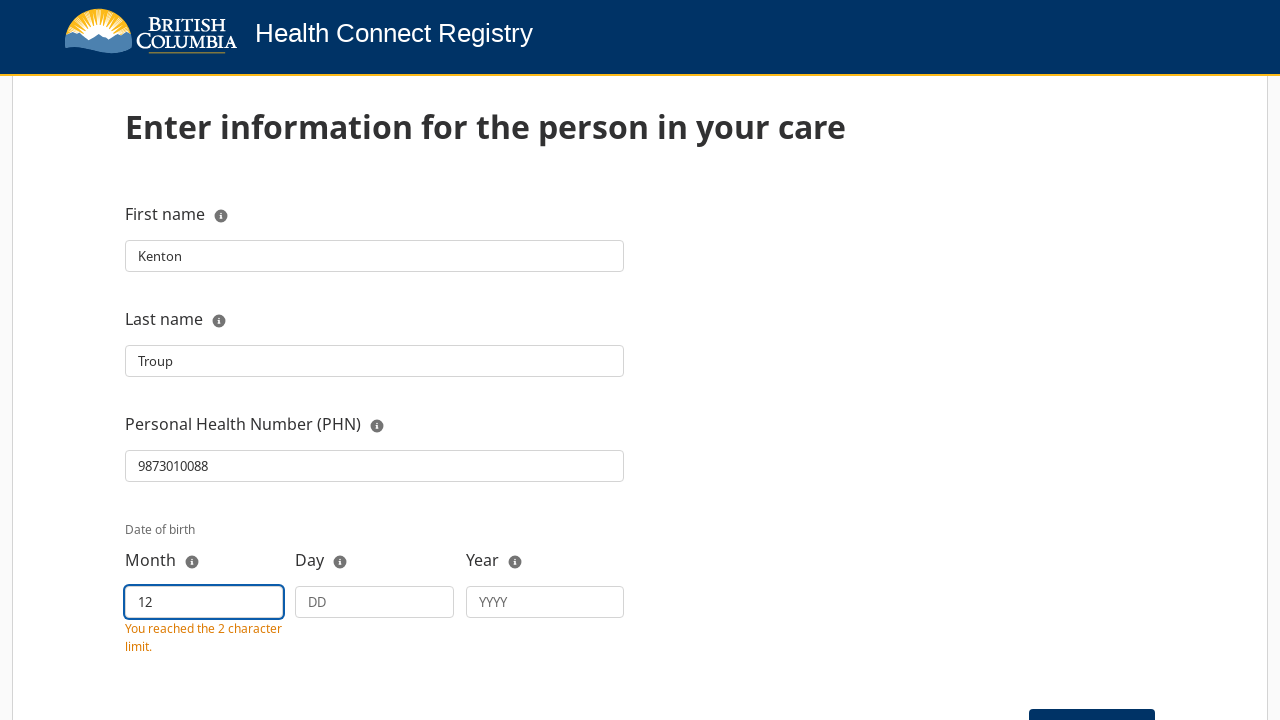

Clicked date of birth day field at (375, 602) on internal:attr=[placeholder="DD"i]
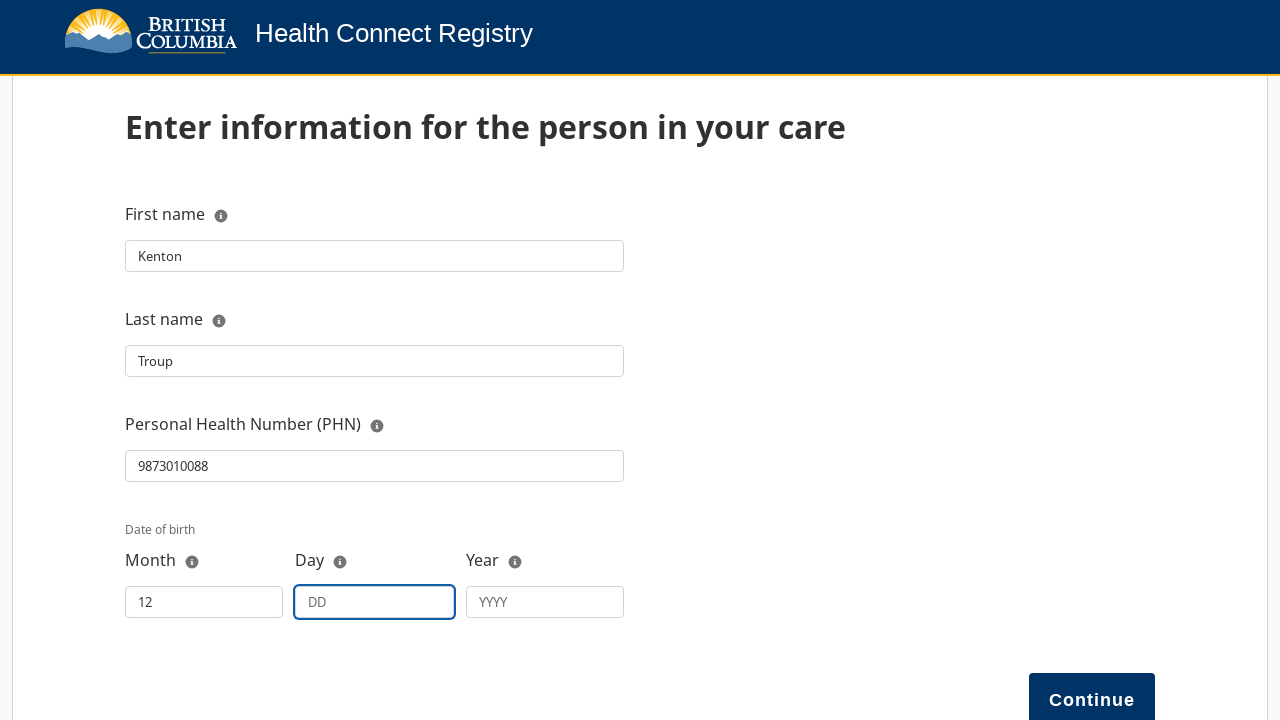

Filled date of birth day with '05' on internal:attr=[placeholder="DD"i]
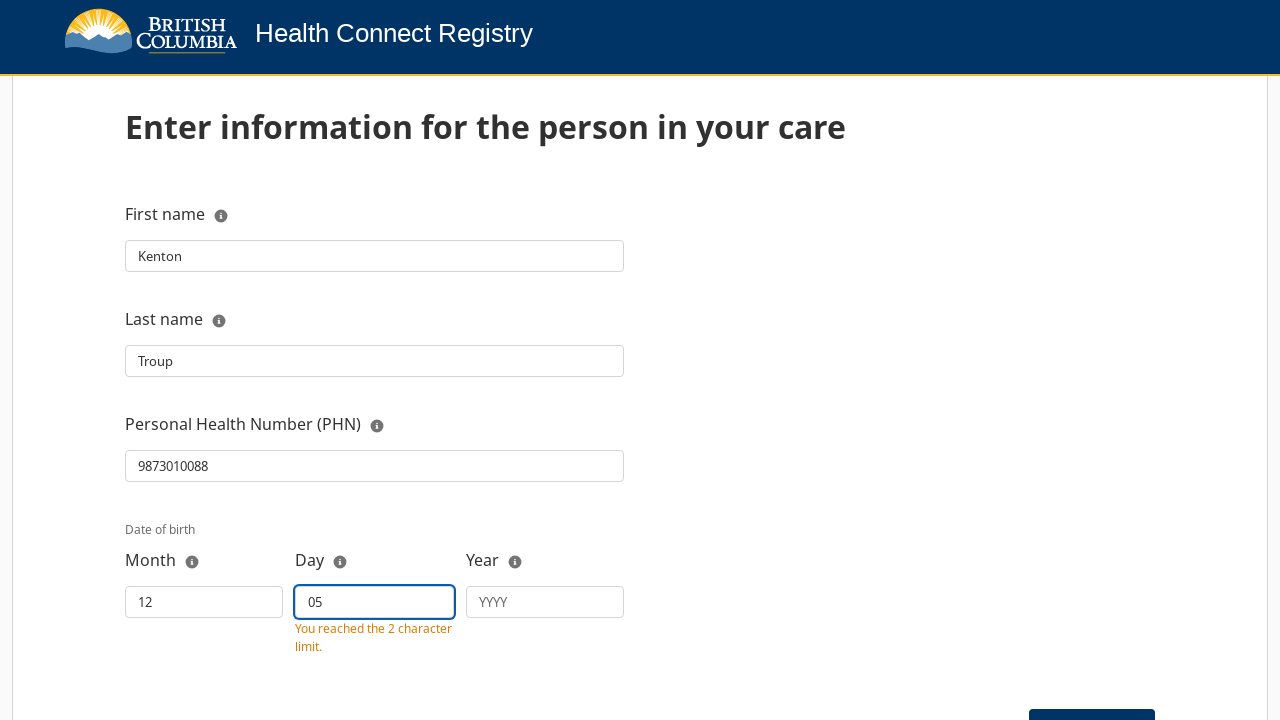

Clicked date of birth year field at (545, 602) on internal:attr=[placeholder="YYYY"i]
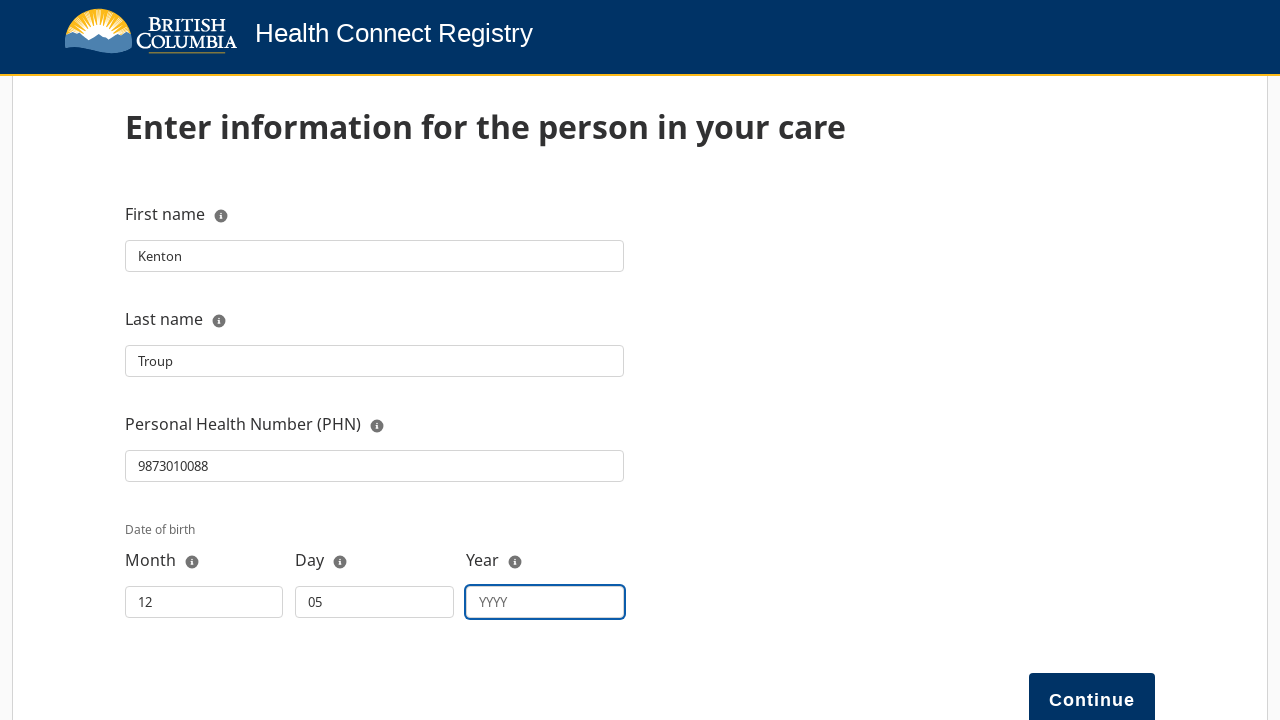

Filled date of birth year with '1959' on internal:attr=[placeholder="YYYY"i]
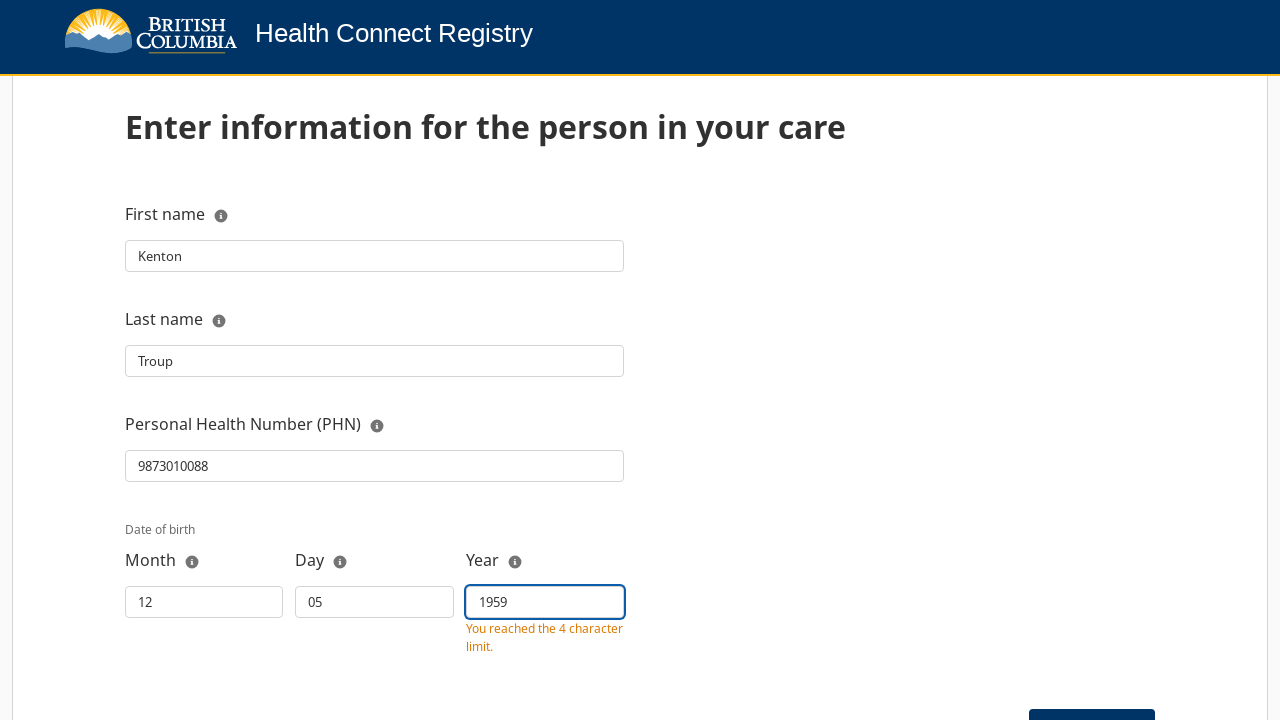

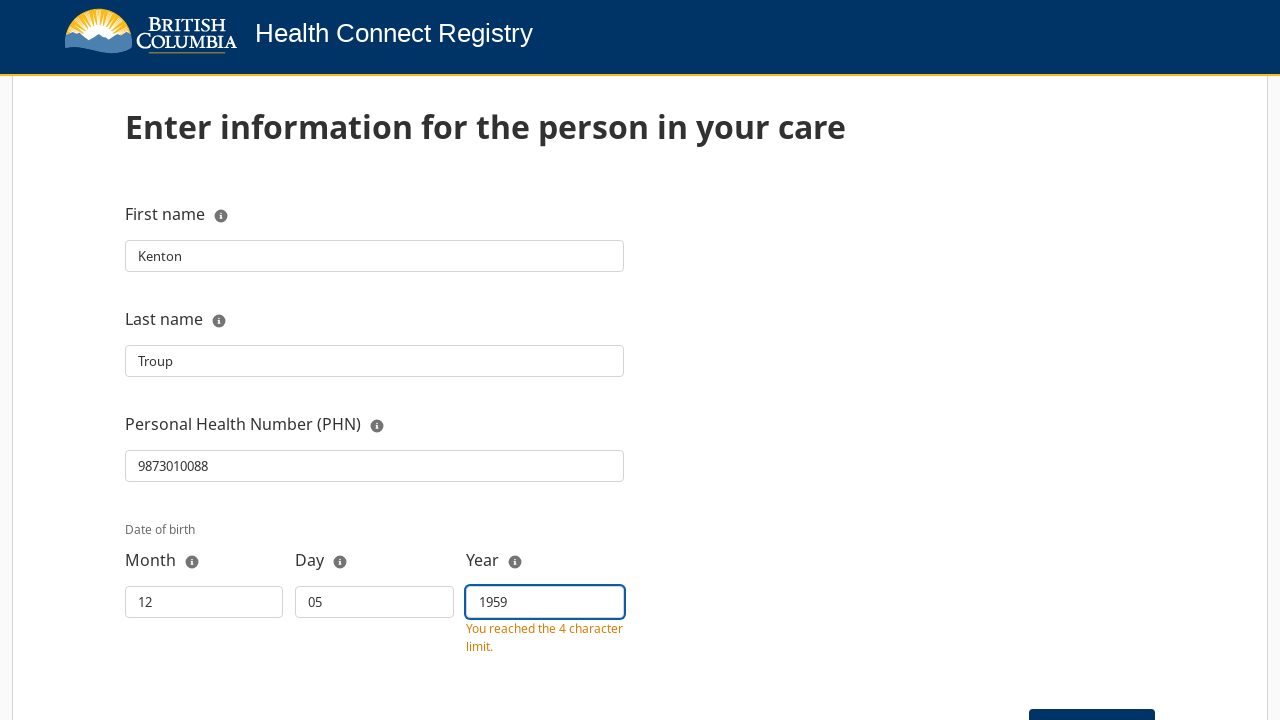